Simple test that navigates to Best Buy homepage and maximizes the browser window.

Starting URL: https://bestbuy.com

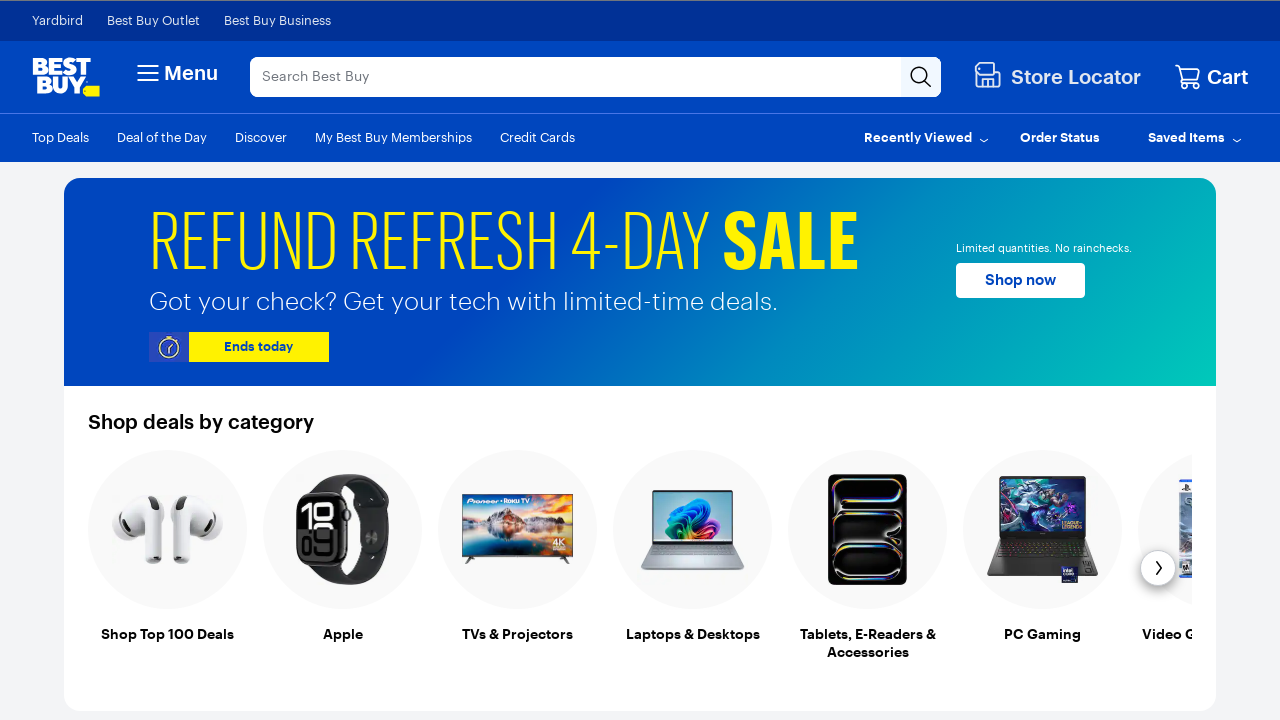

Waited for Best Buy homepage to load (domcontentloaded state)
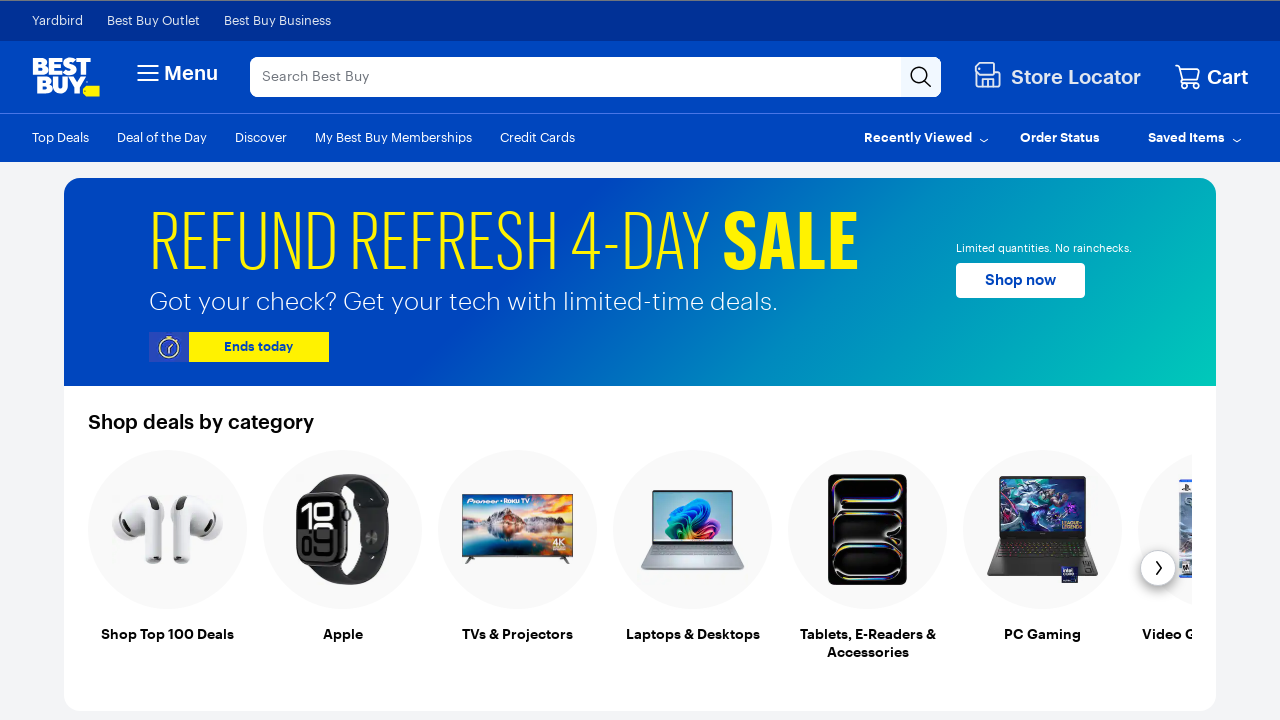

Maximized browser window to 1920x1080
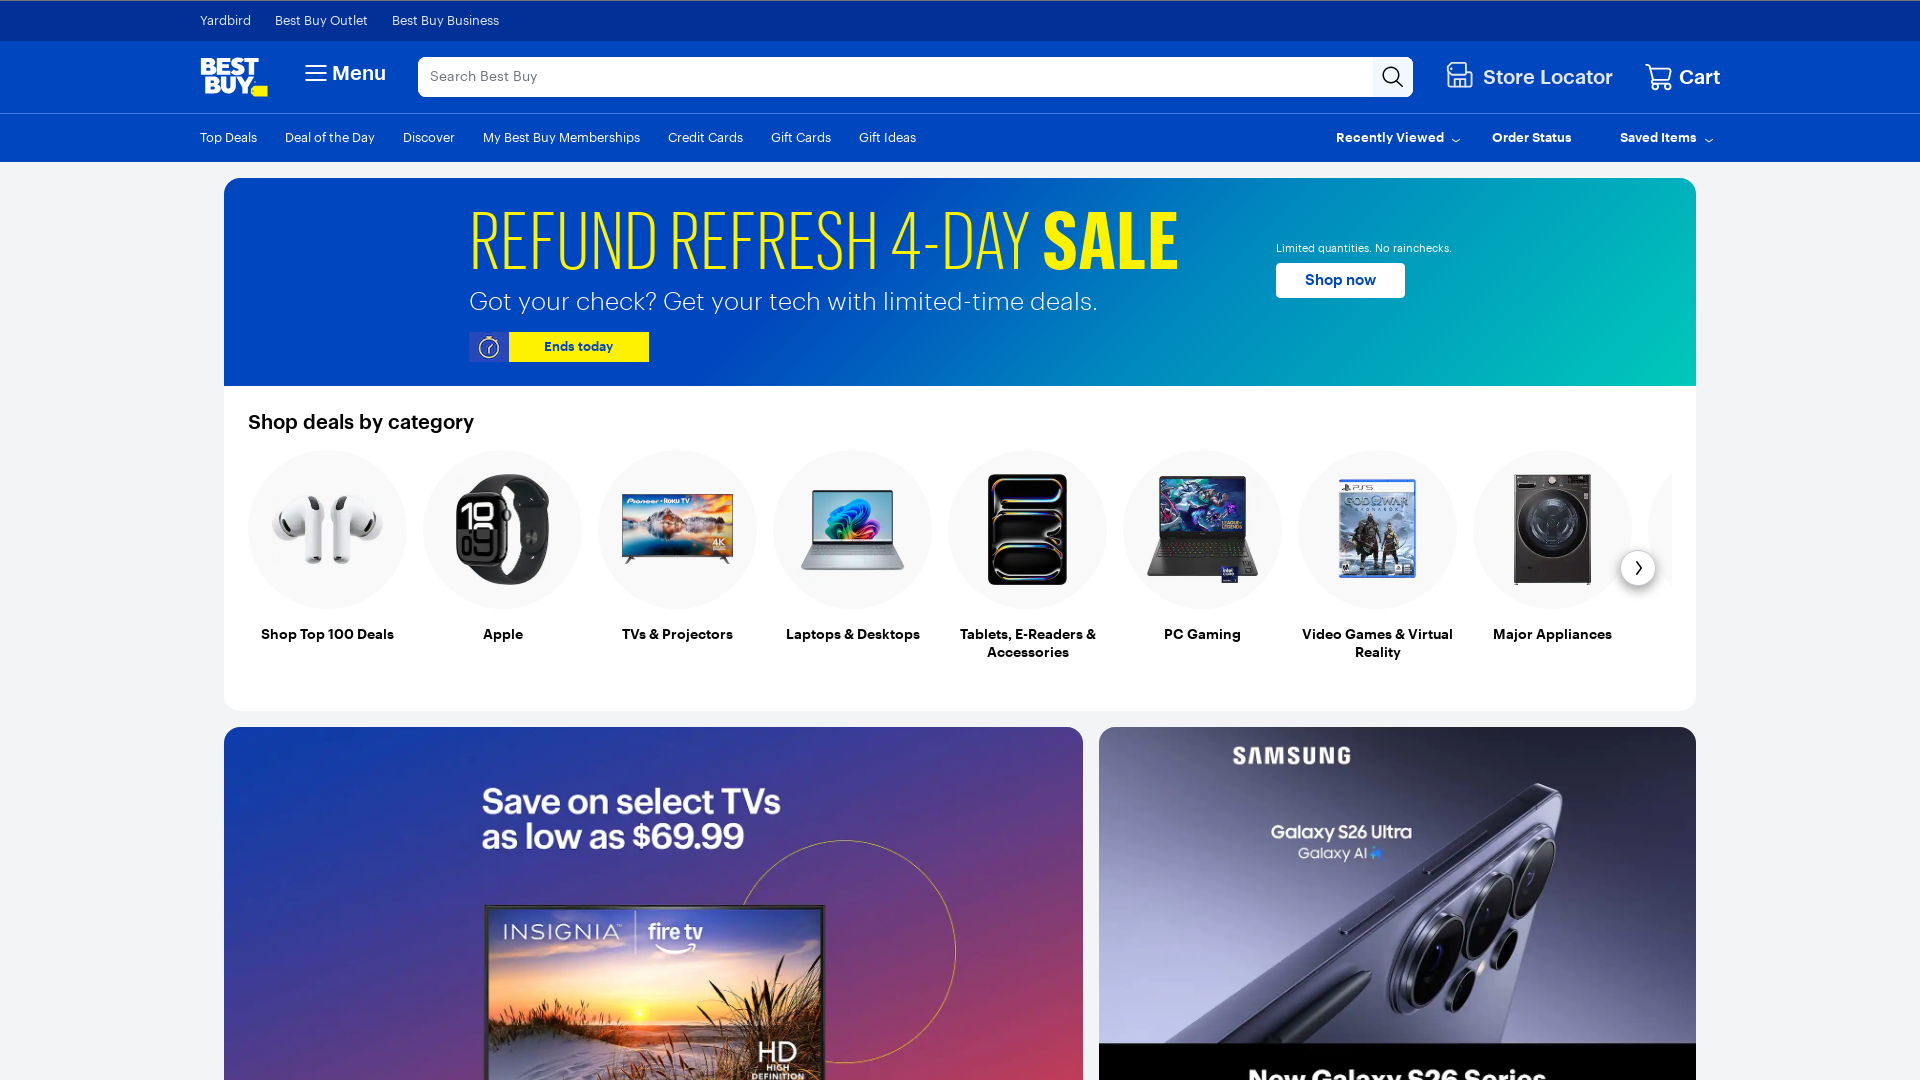

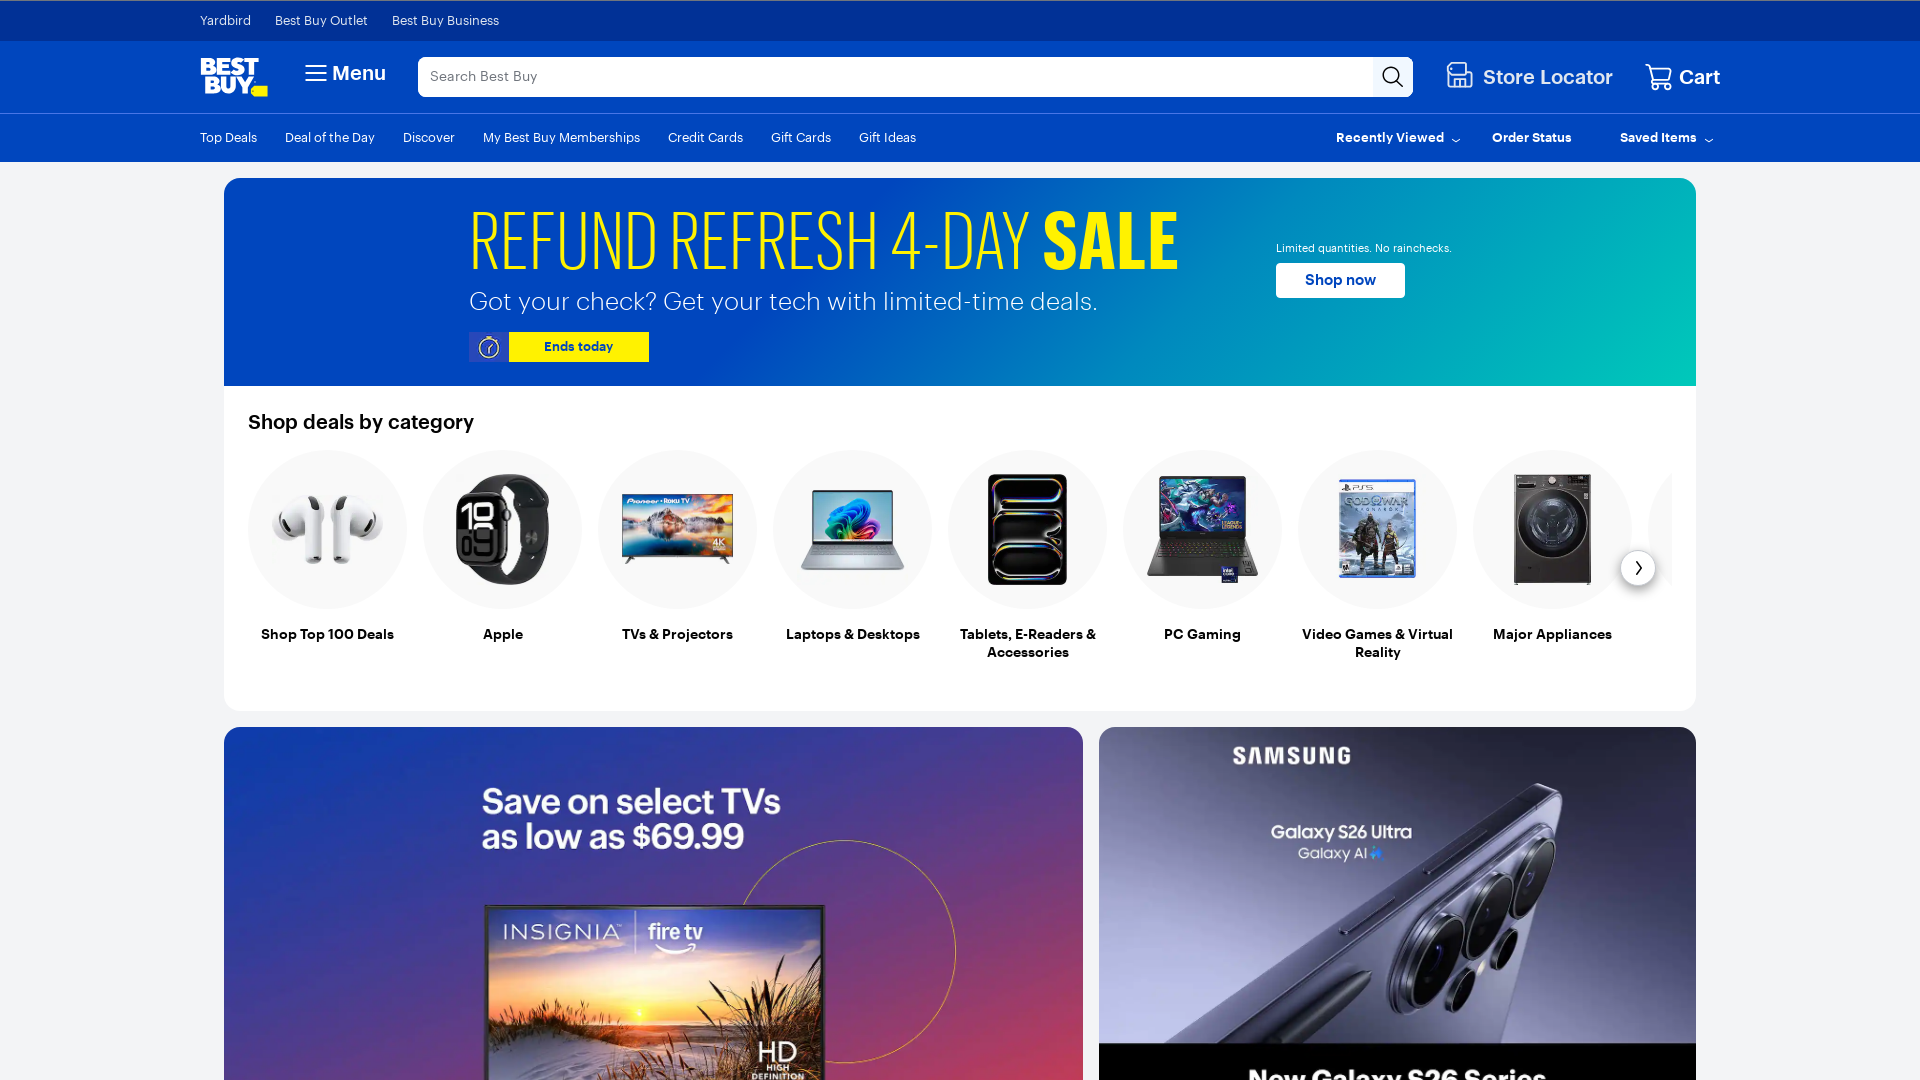